Tests iframe handling by accessing a child frame, clicking on a visible link within the iframe, and extracting text content from an element inside the frame

Starting URL: https://rahulshettyacademy.com/AutomationPractice/

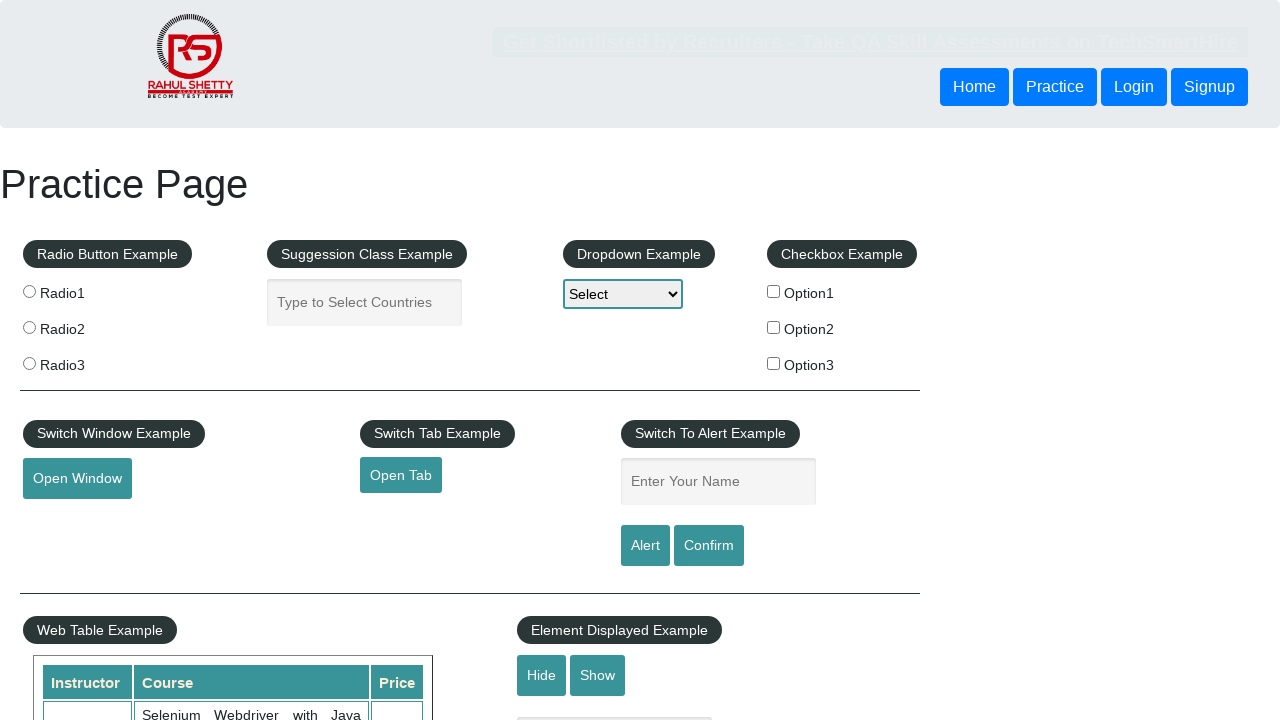

Located the courses iframe element
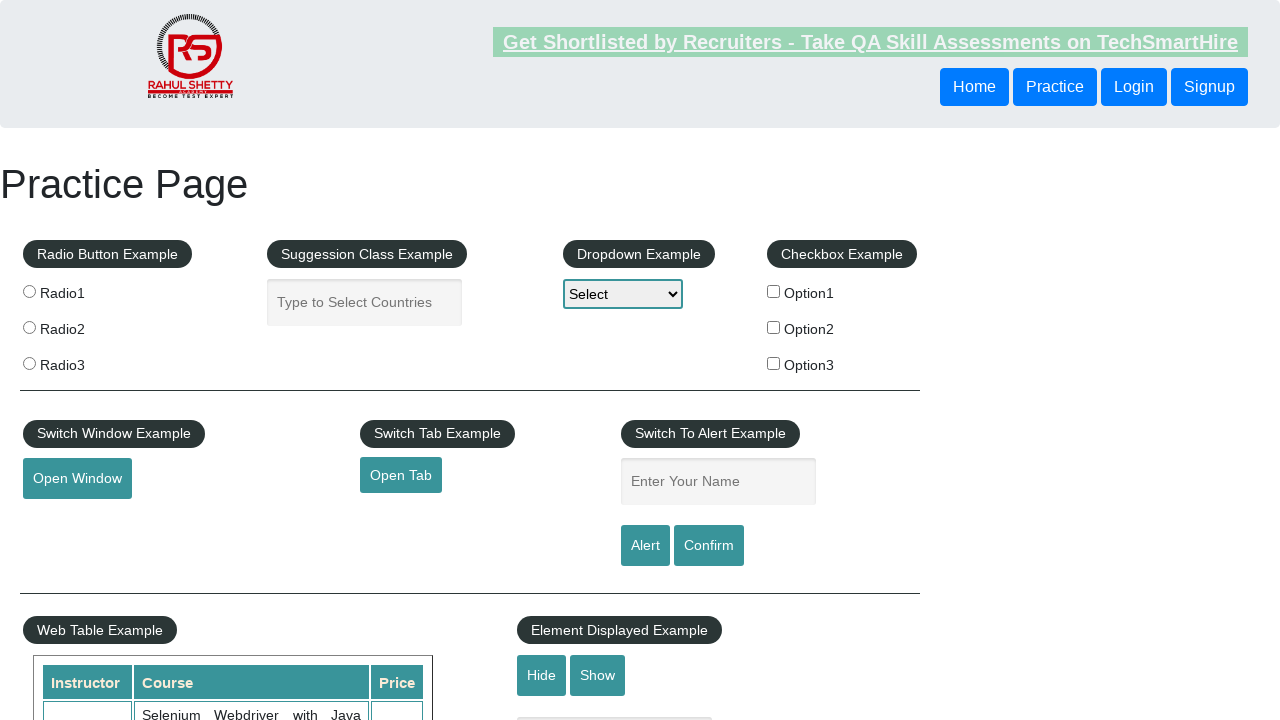

Clicked the visible lifetime link within the iframe at (307, 360) on #courses-iframe >> internal:control=enter-frame >> li>a[href*='lifetime']:visibl
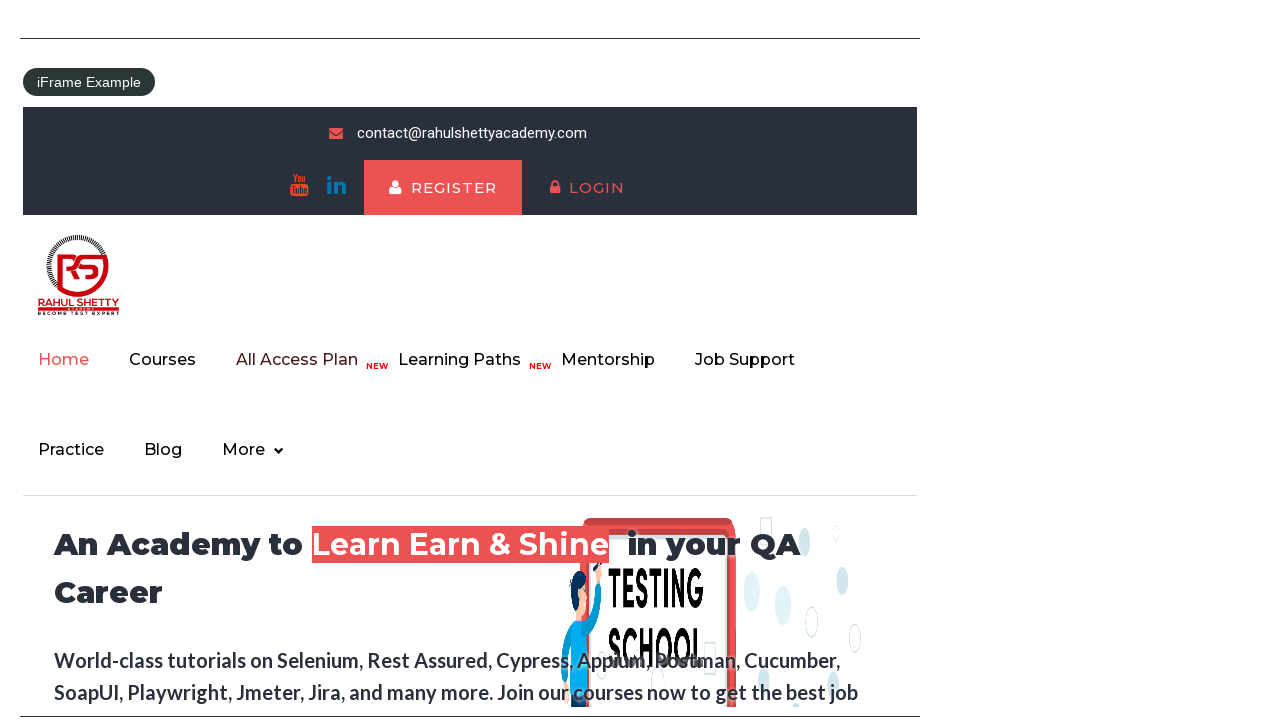

Extracted text content from iframe heading: 'Join 13,522 Happy Subscibers!'
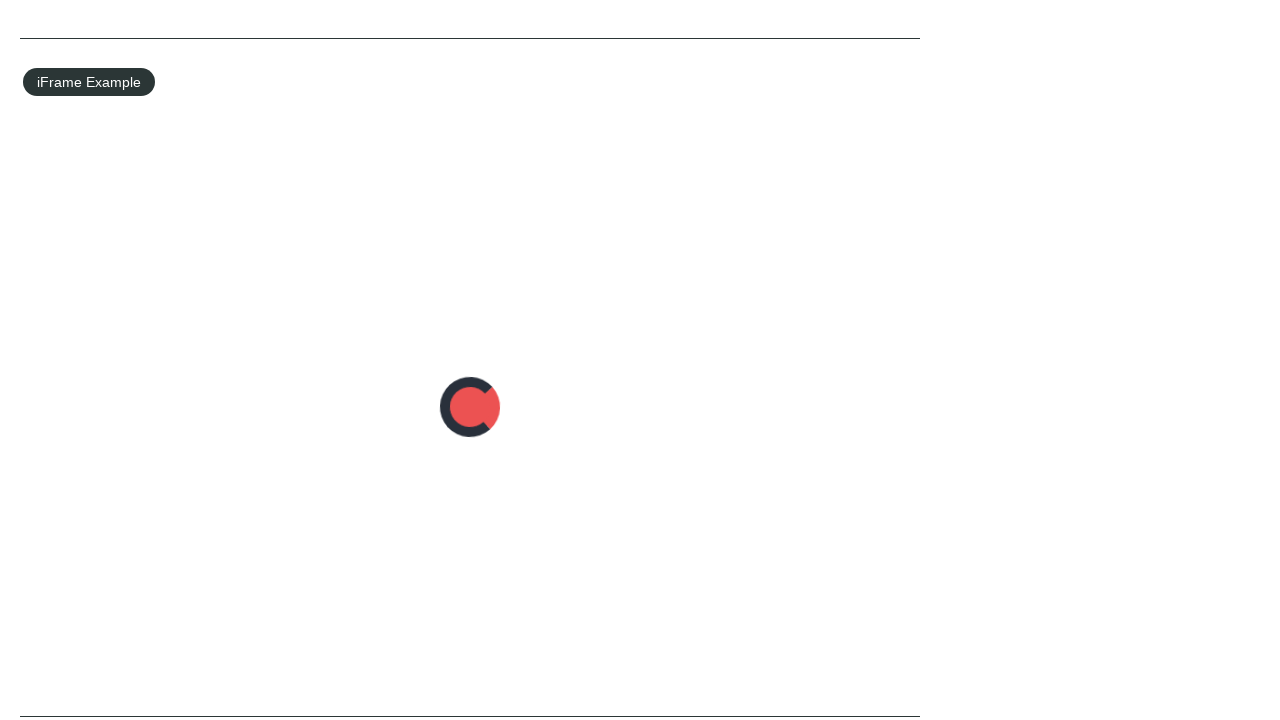

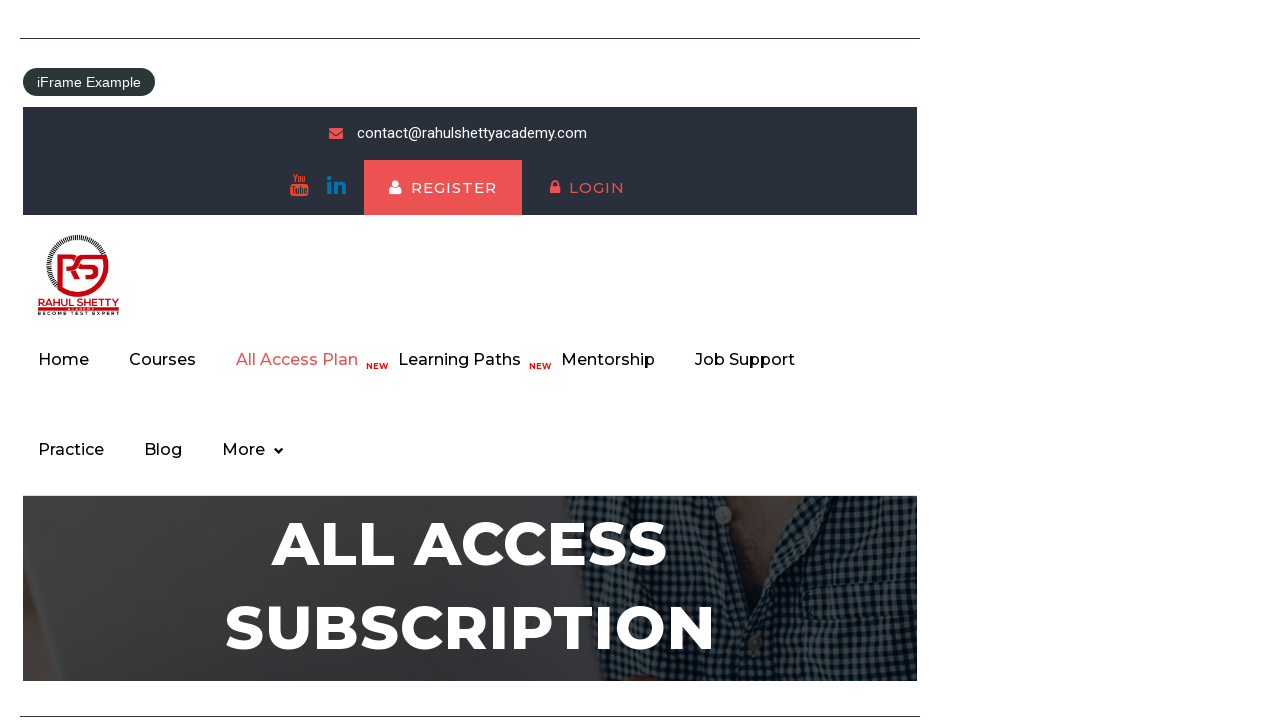